Solves a math captcha by reading a value, calculating a mathematical function, entering the result, and selecting checkbox and radio button options before submitting

Starting URL: http://suninjuly.github.io/math.html

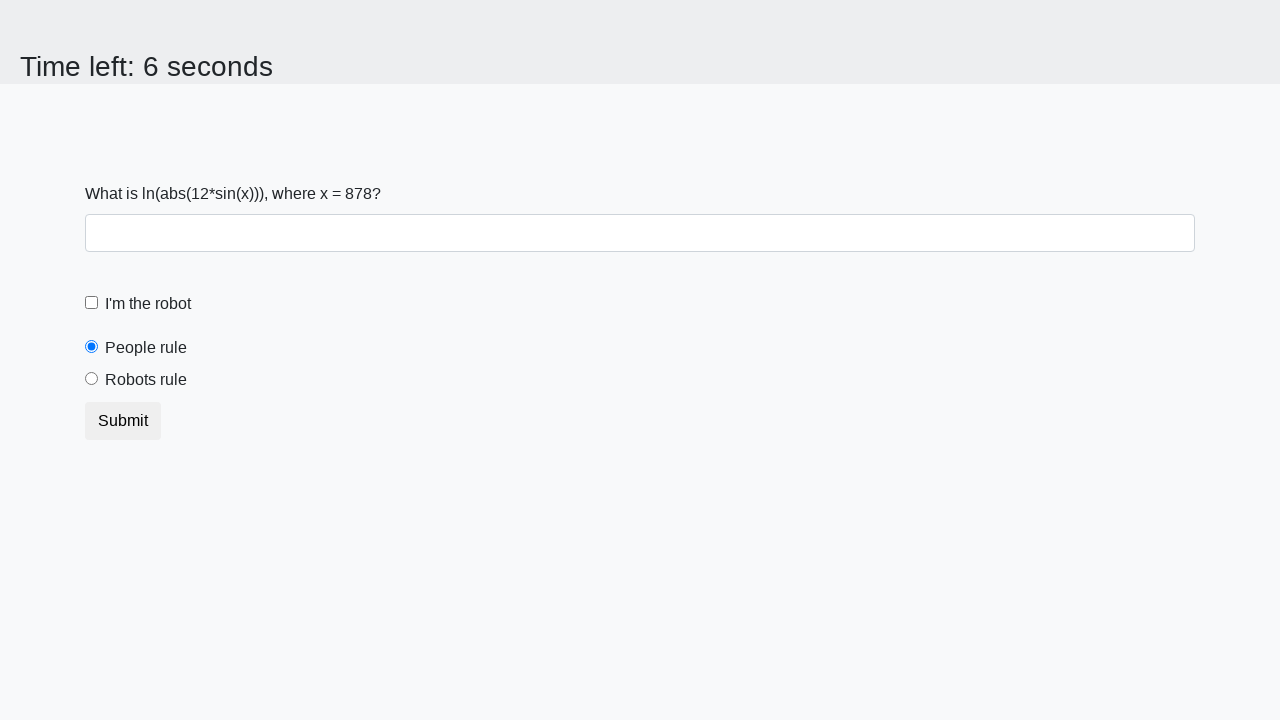

Retrieved x value from captcha page
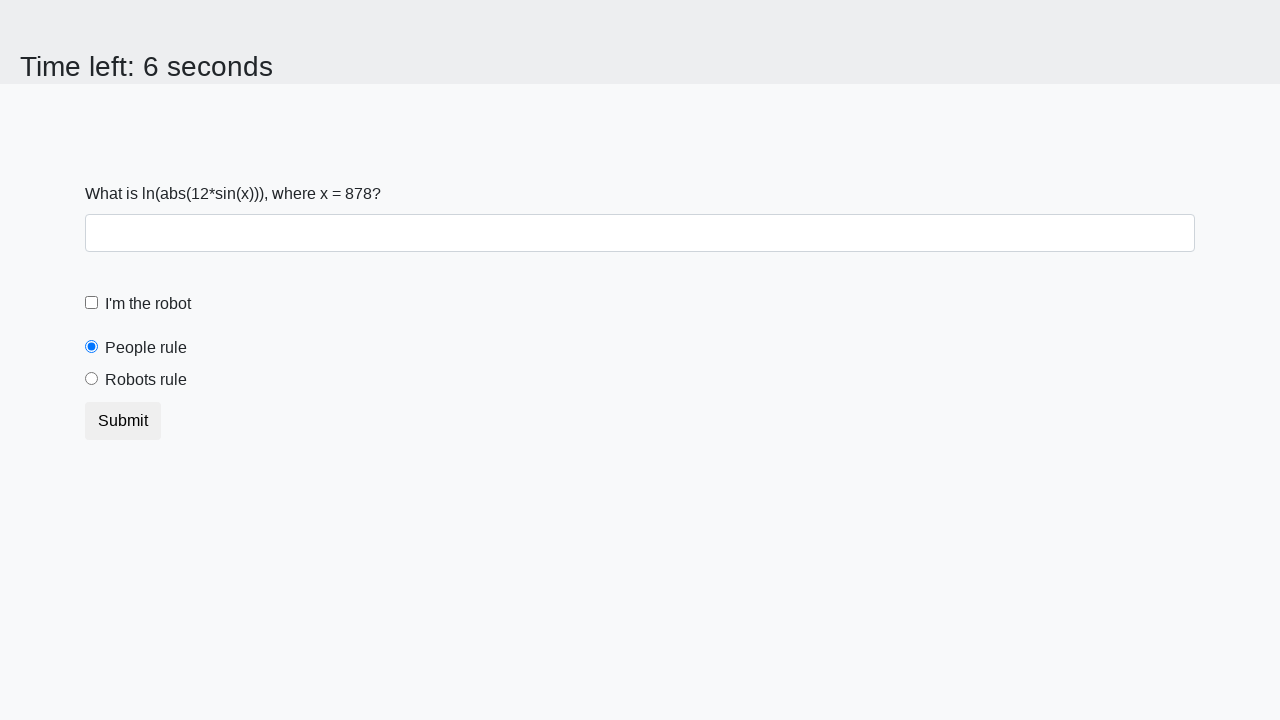

Calculated mathematical function: log(abs(12*sin(x)))
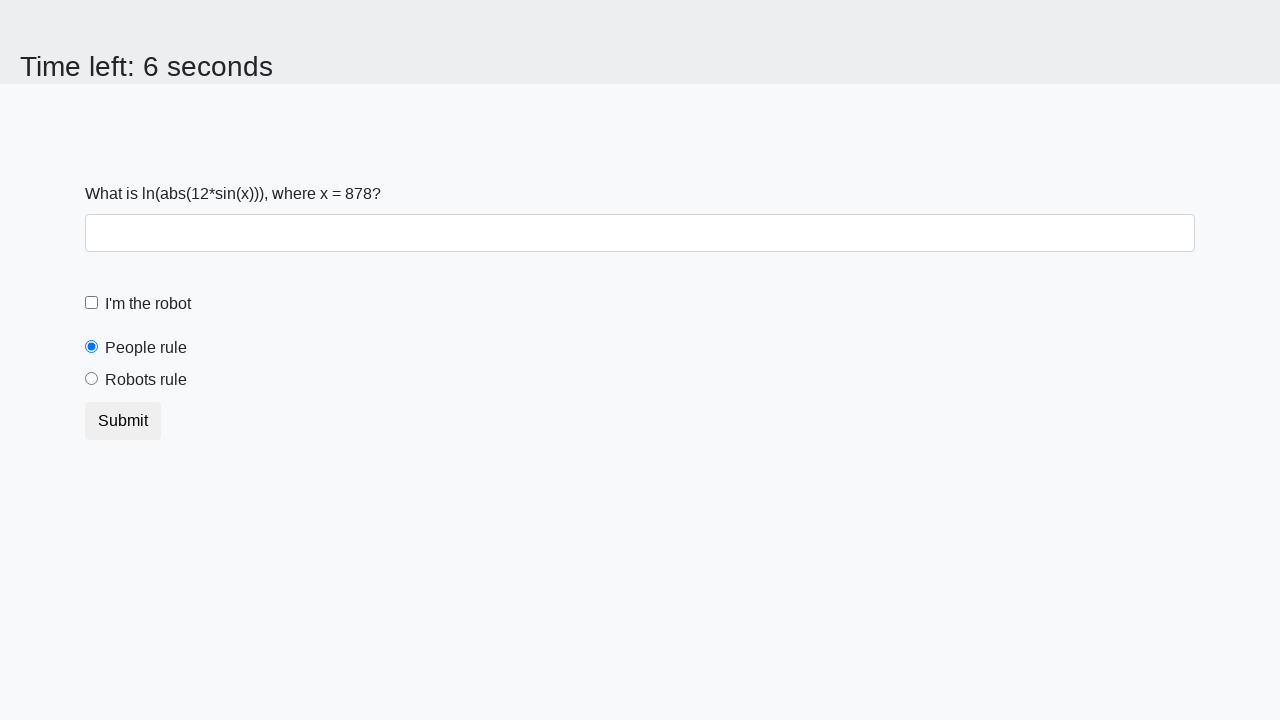

Entered calculated answer into answer field on #answer
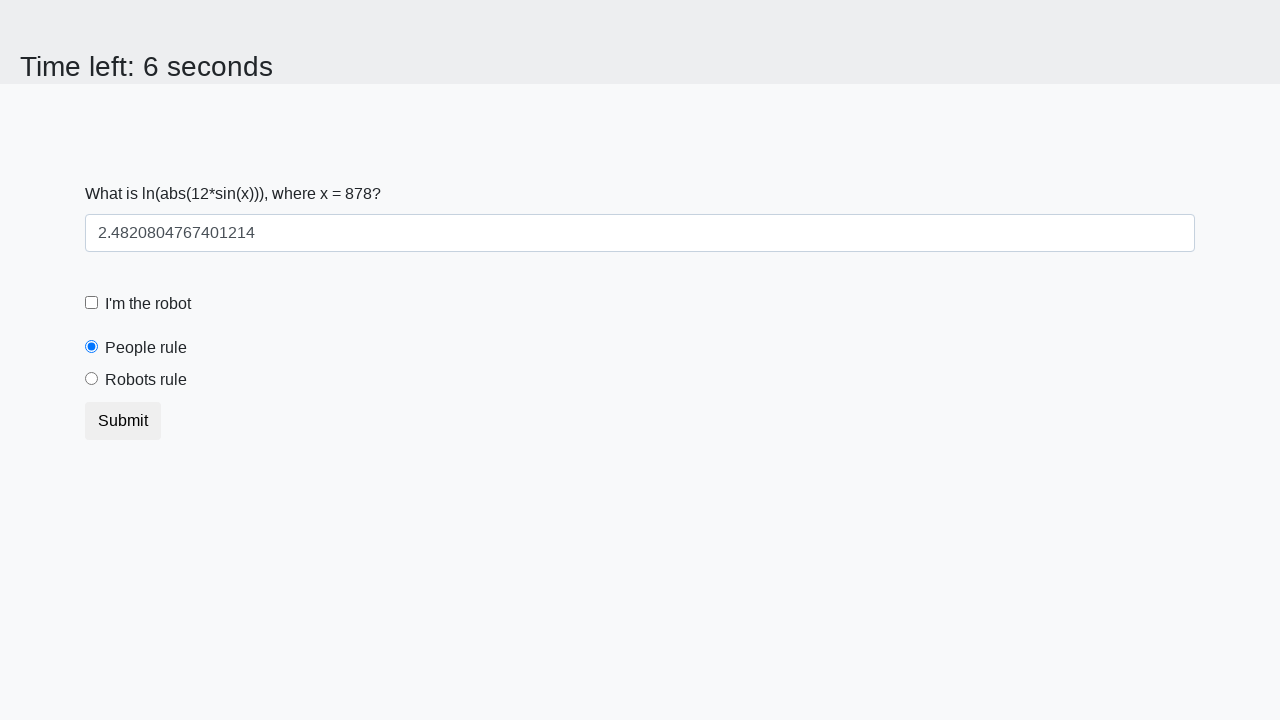

Checked 'I'm the robot' checkbox at (92, 303) on #robotCheckbox
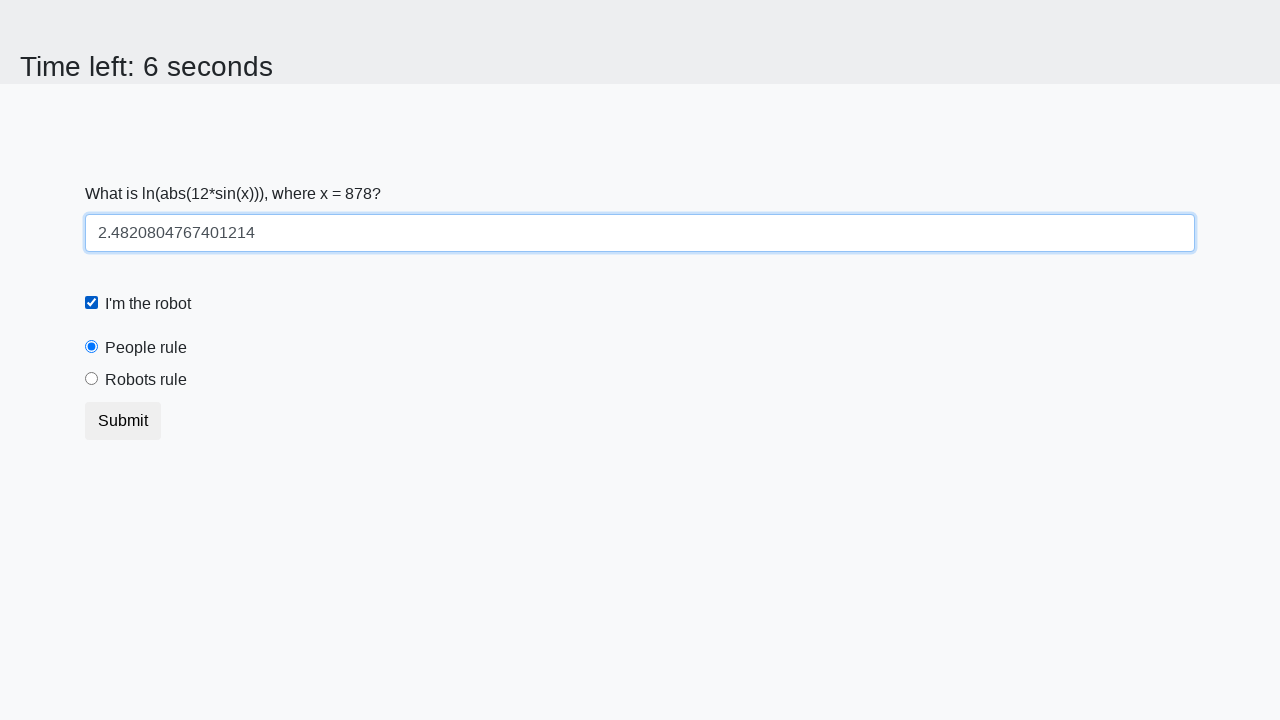

Selected 'Robots rule!' radio button at (92, 379) on #robotsRule
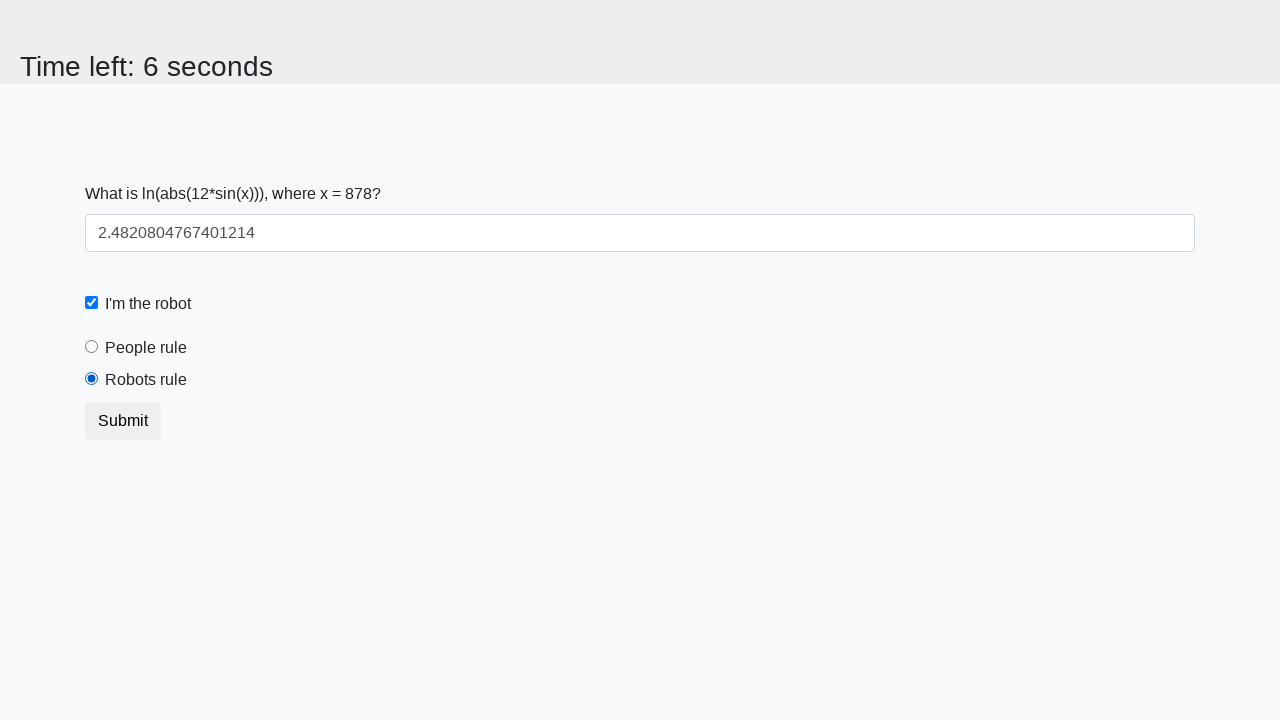

Clicked submit button to submit form at (123, 421) on .btn.btn-default
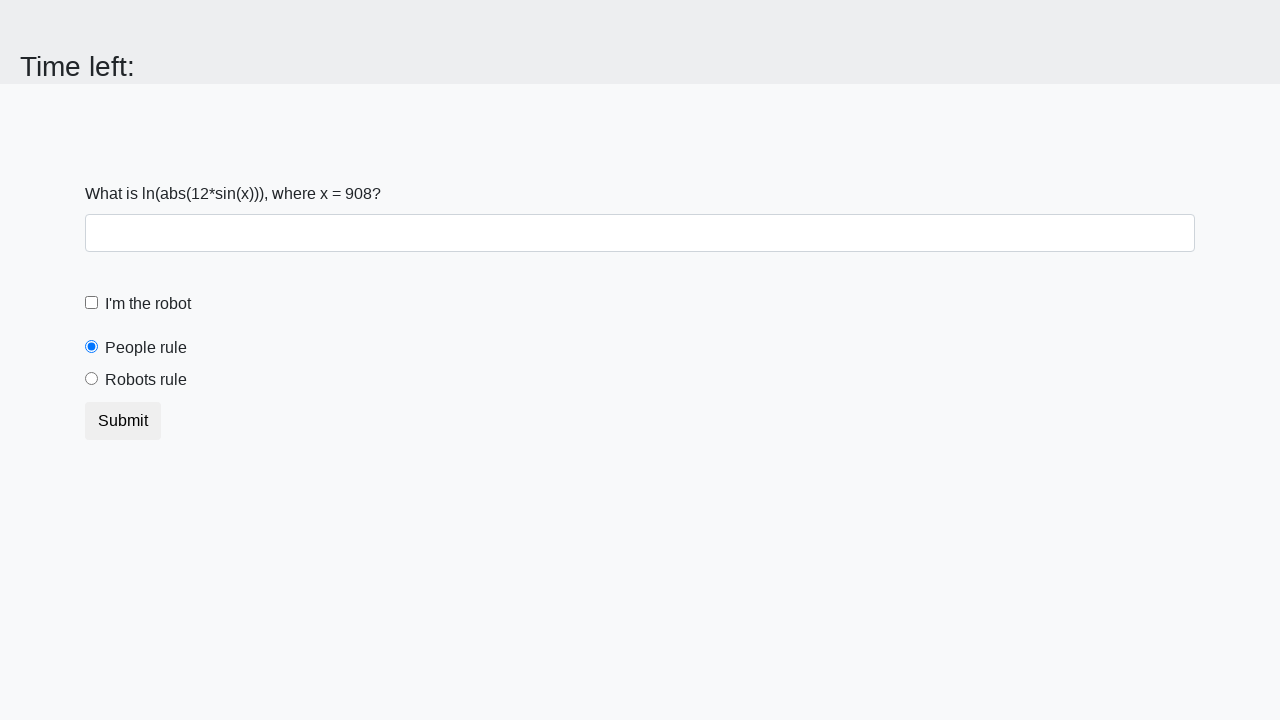

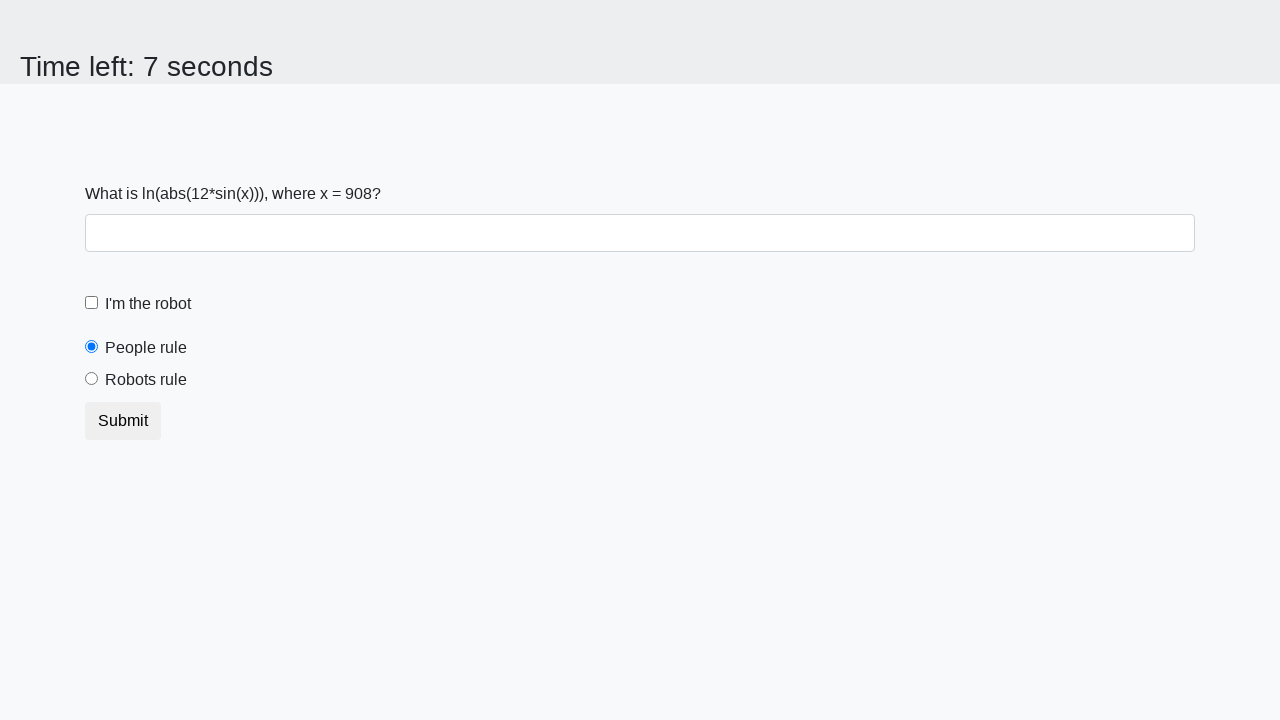